Tests that the Components dropdown menu contains exactly 14 link elements.

Starting URL: https://formy-project.herokuapp.com/

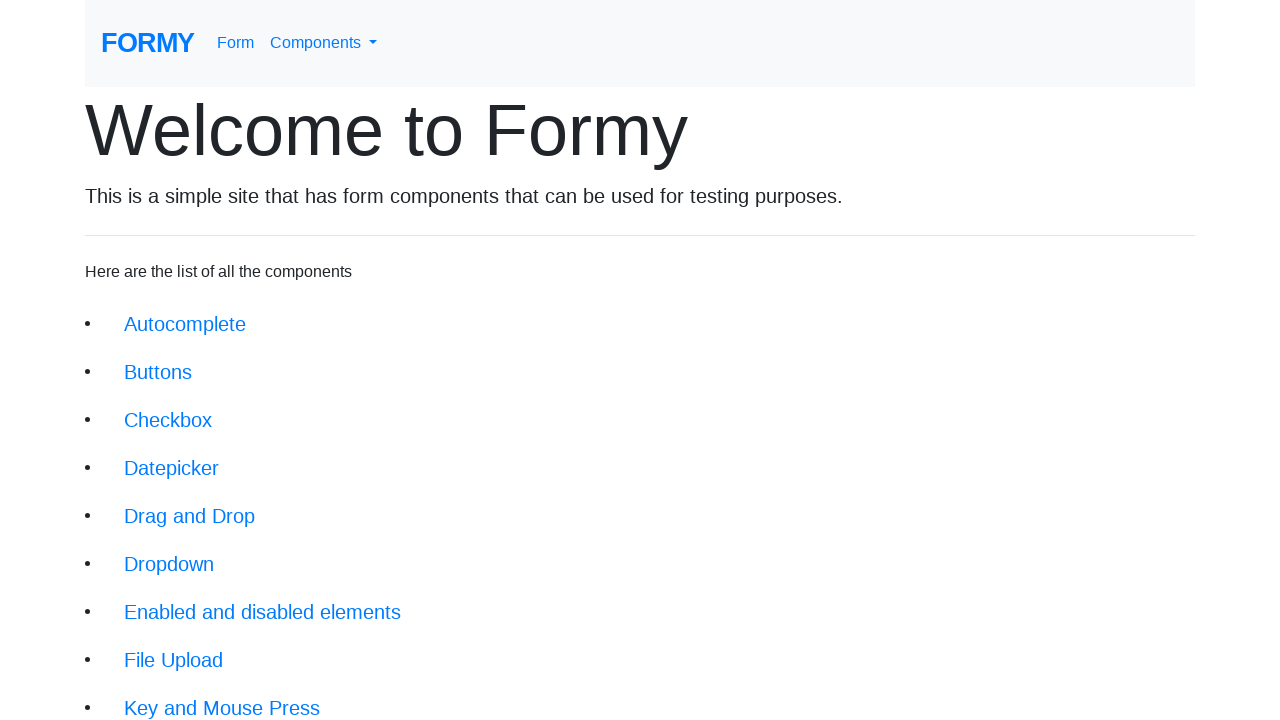

Clicked the Components dropdown link at (324, 43) on #navbarDropdownMenuLink
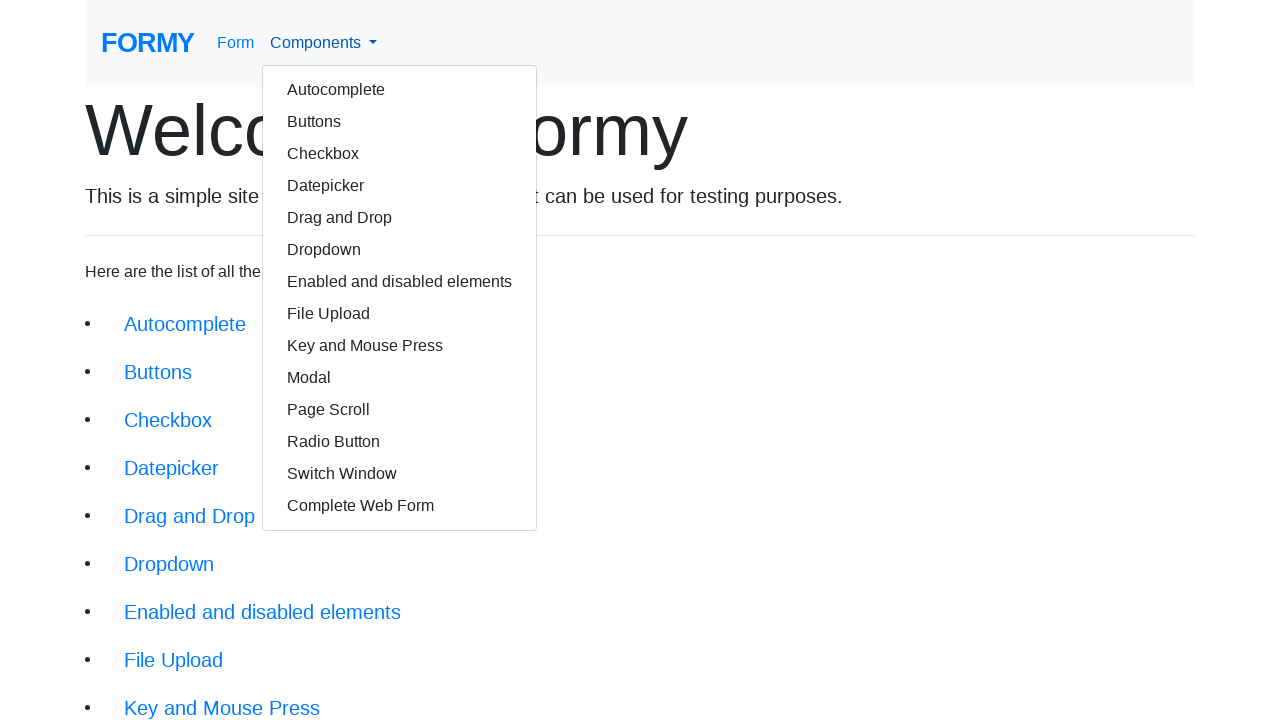

Waited for dropdown menu to appear
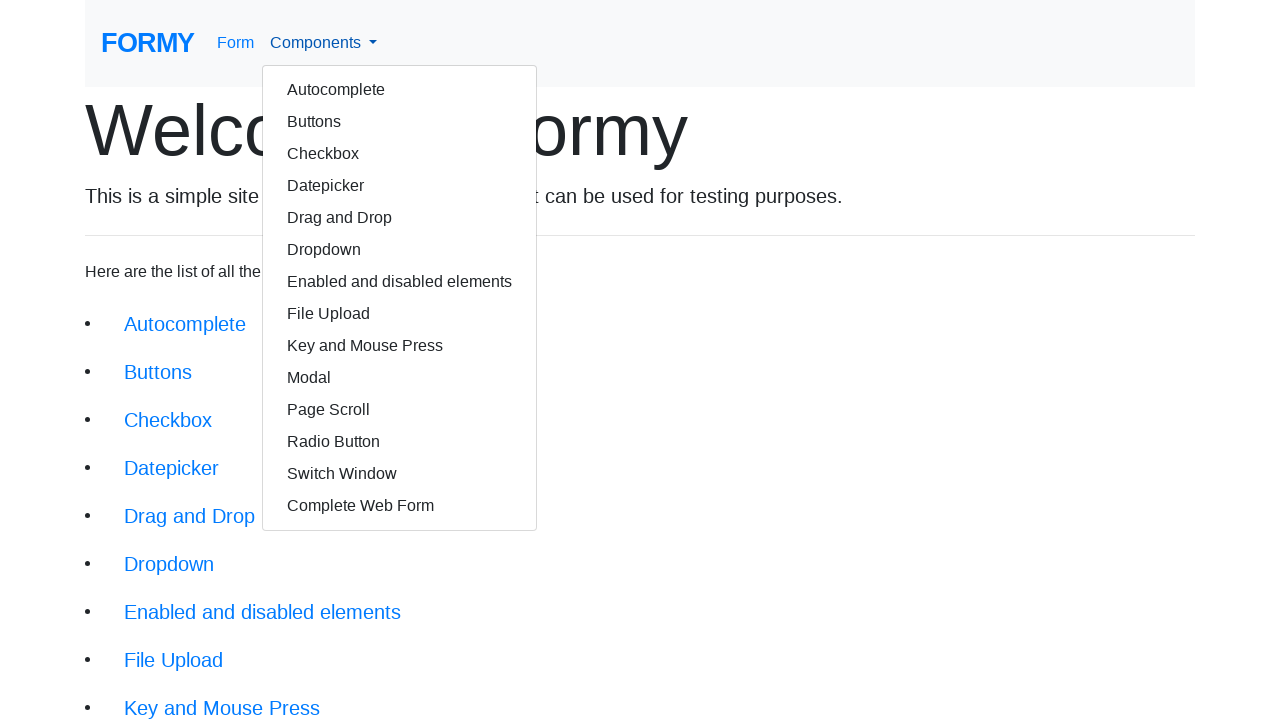

Counted 14 link elements in the Components dropdown menu
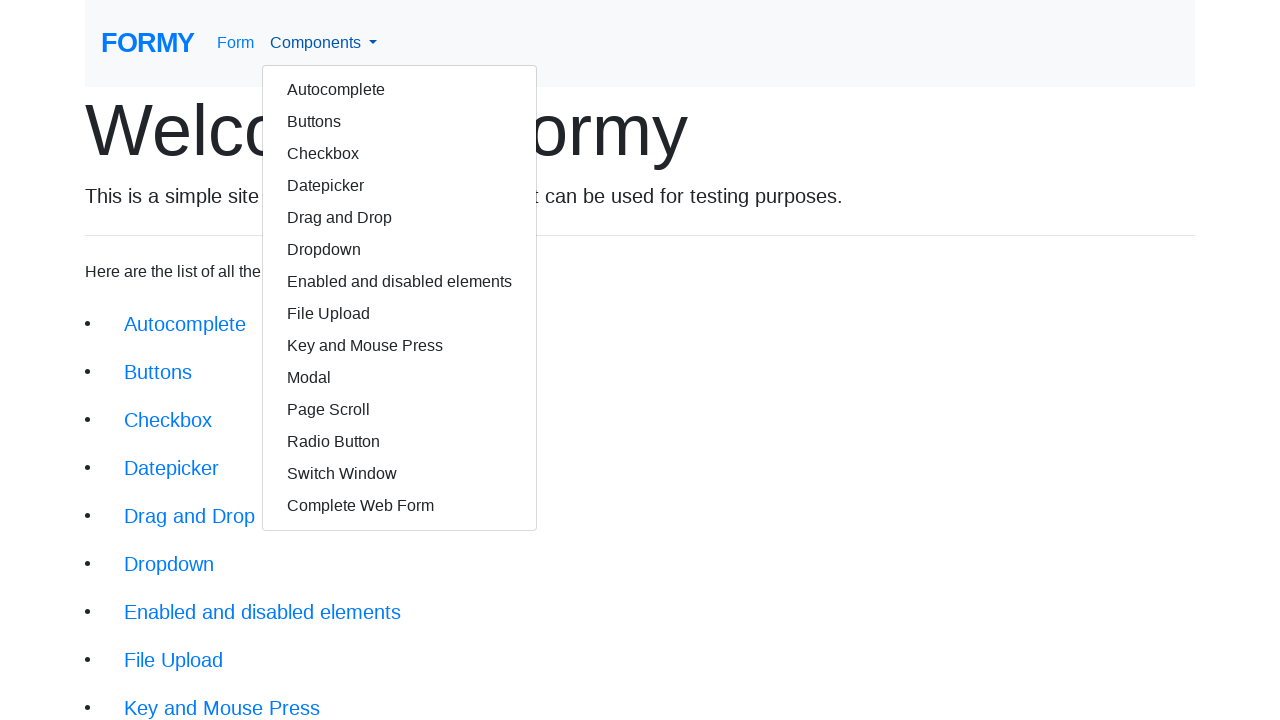

Verified that Components dropdown contains exactly 14 link elements
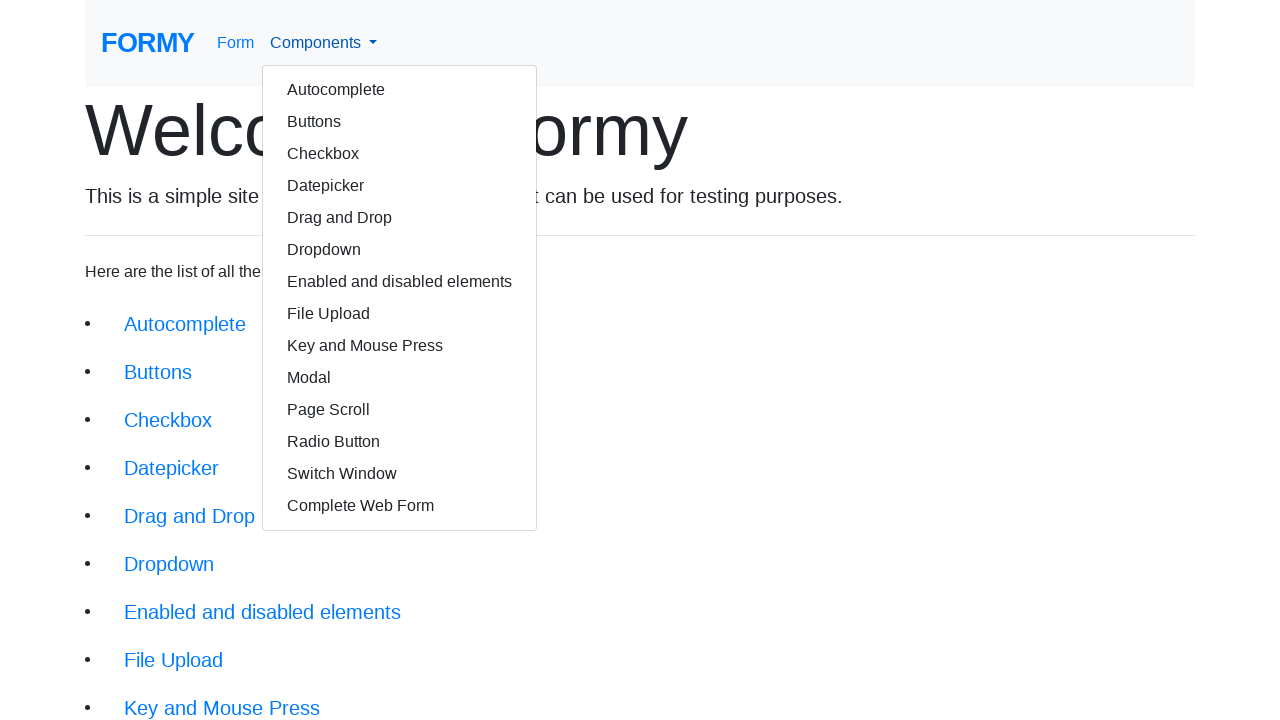

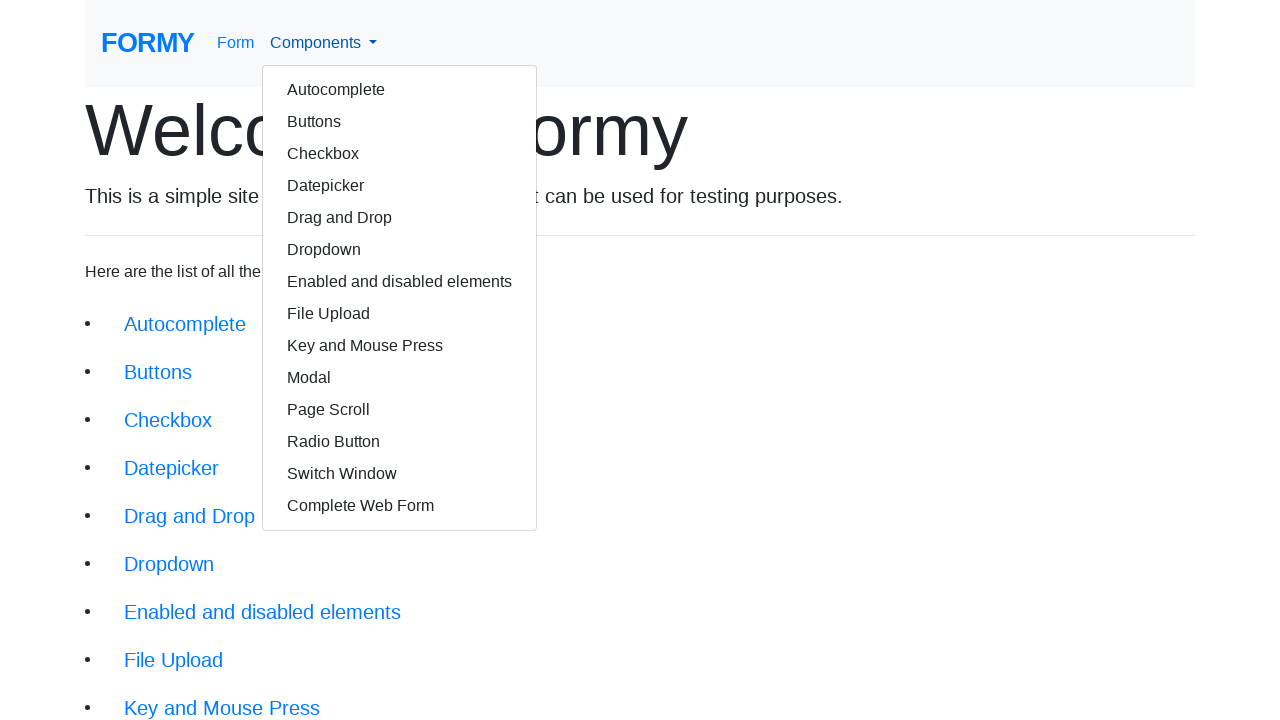